Tests form validation and input functionality on a registration page by verifying the page title and filling in a username field

Starting URL: https://www.thetestingworld.com/testings/

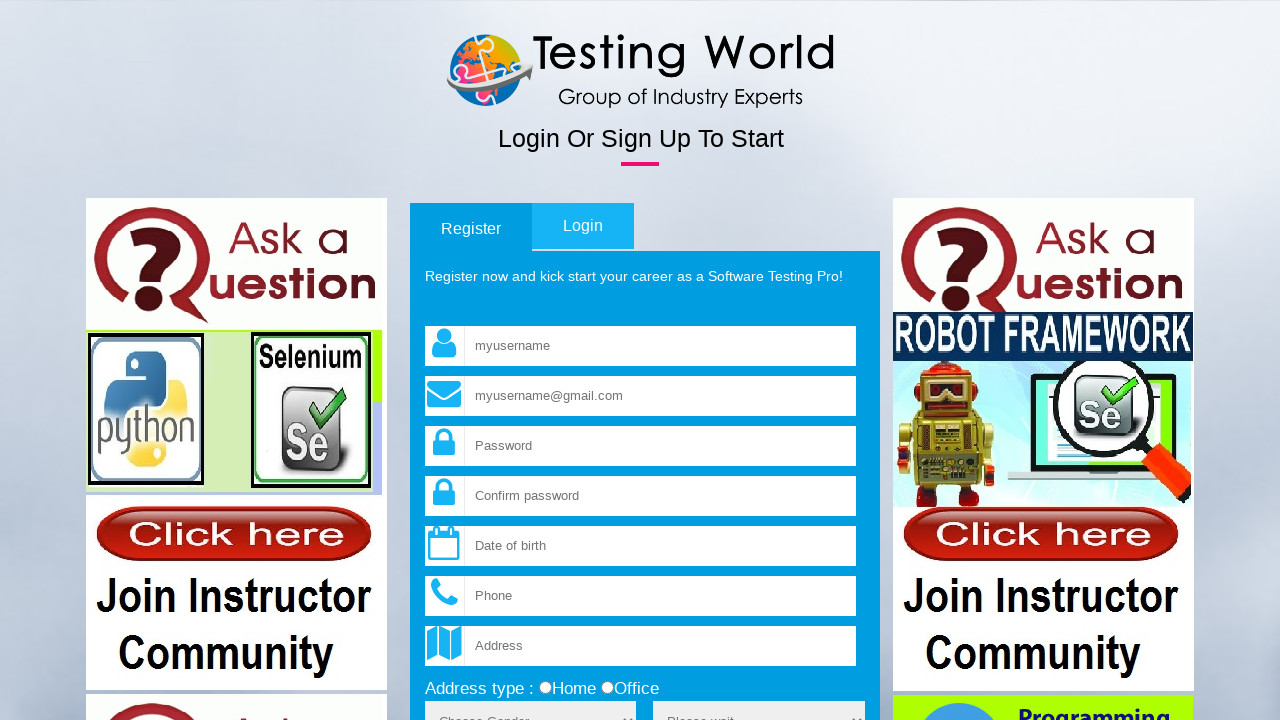

Verified page title is 'Login & Sign Up Forms'
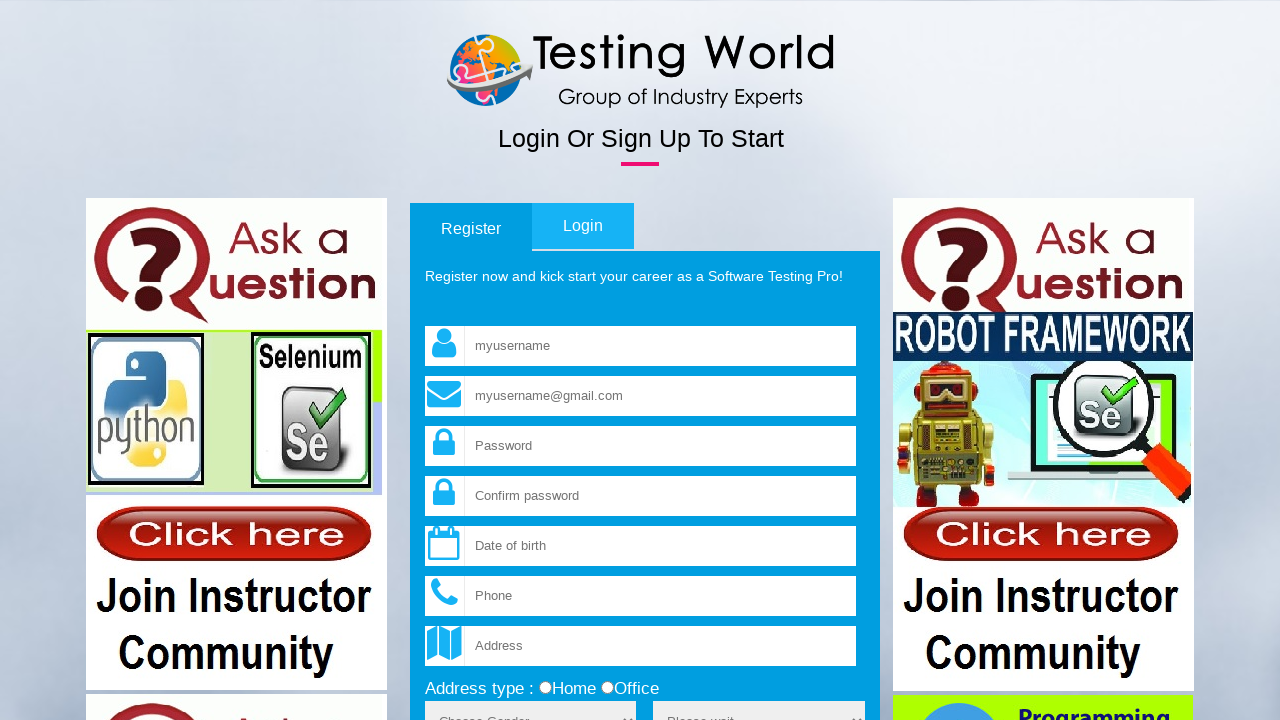

Filled username field with 'testingworld' on input[name='fld_username']
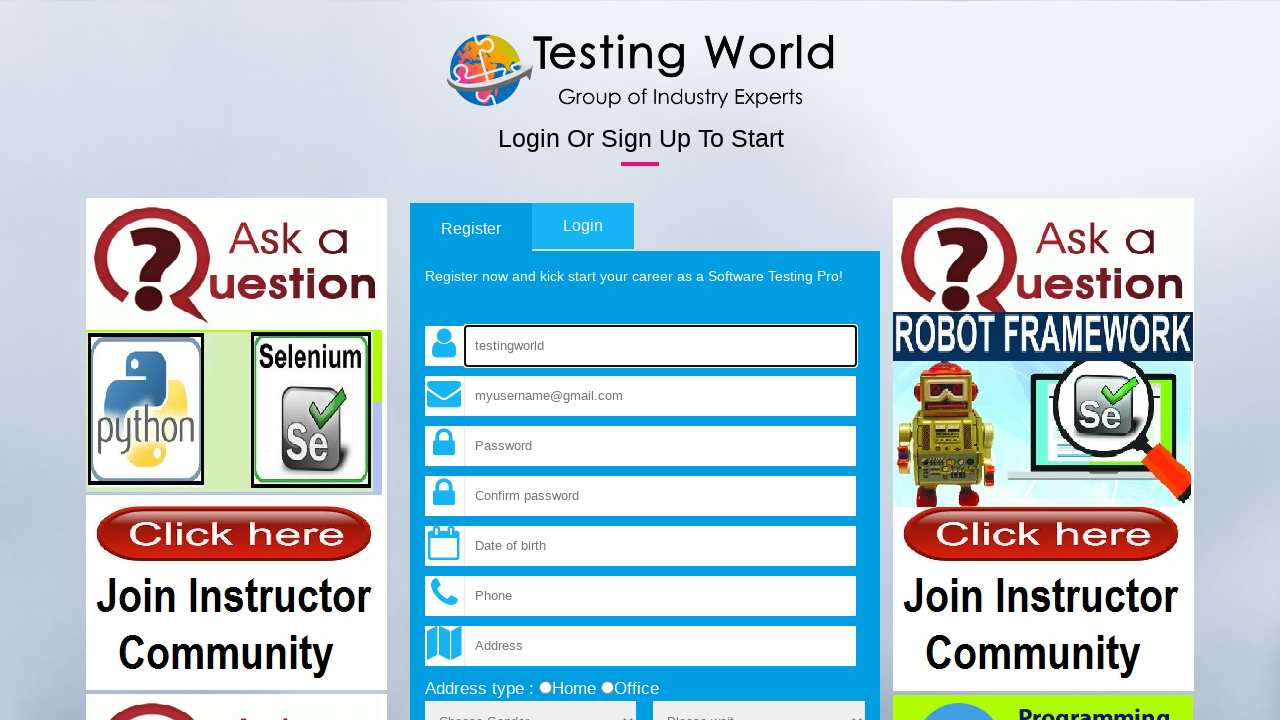

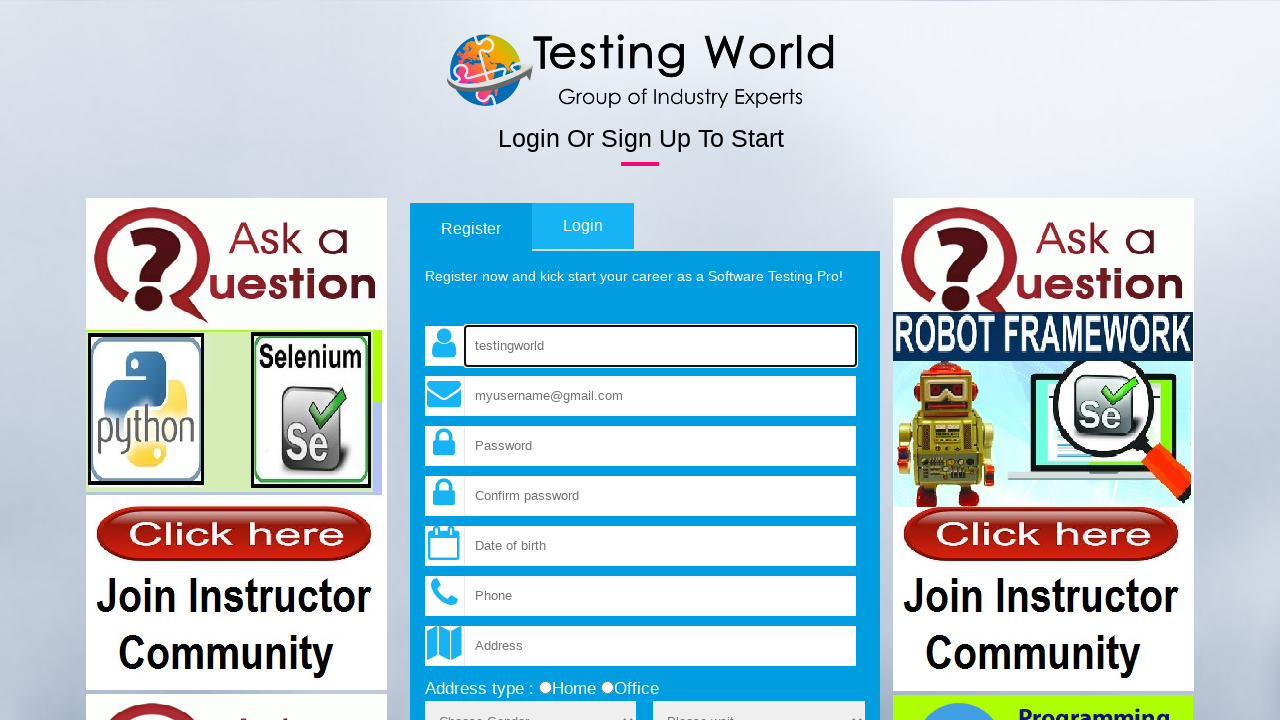